Tests multiple window handling by clicking a link that opens a new window, then switching to that new window and verifying the navigation.

Starting URL: https://the-internet.herokuapp.com/windows

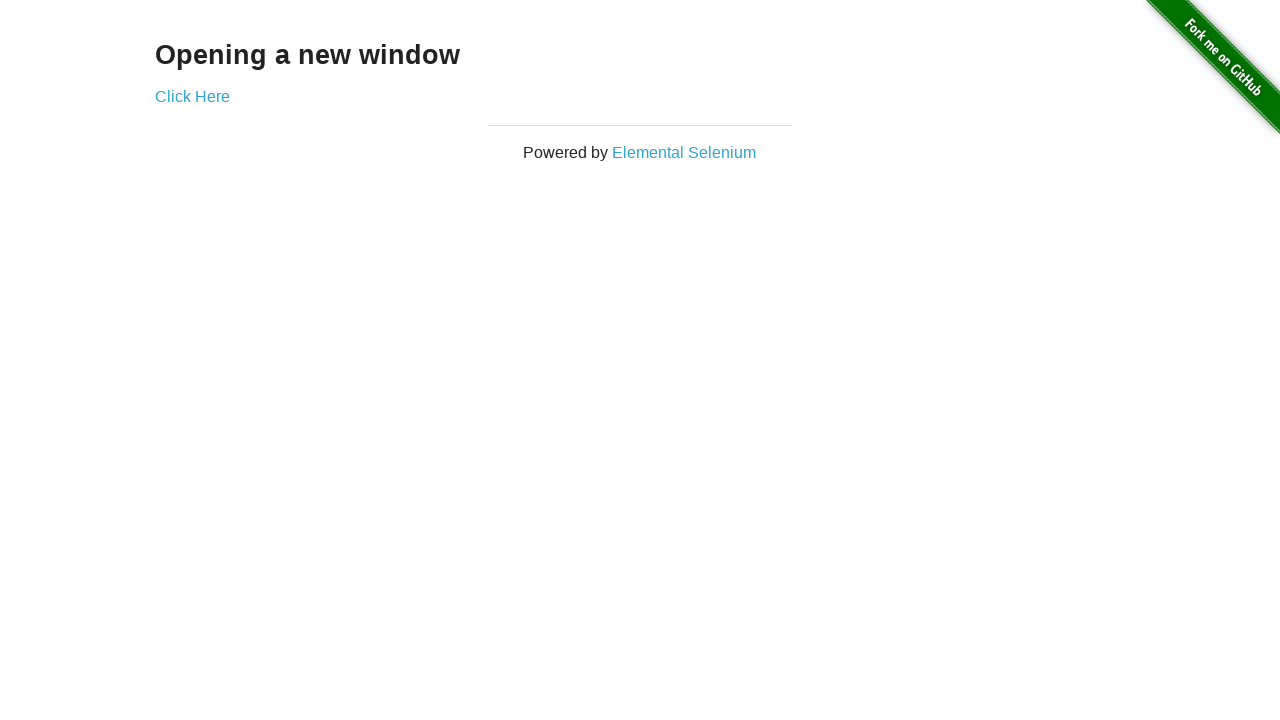

Navigated to the windows test page
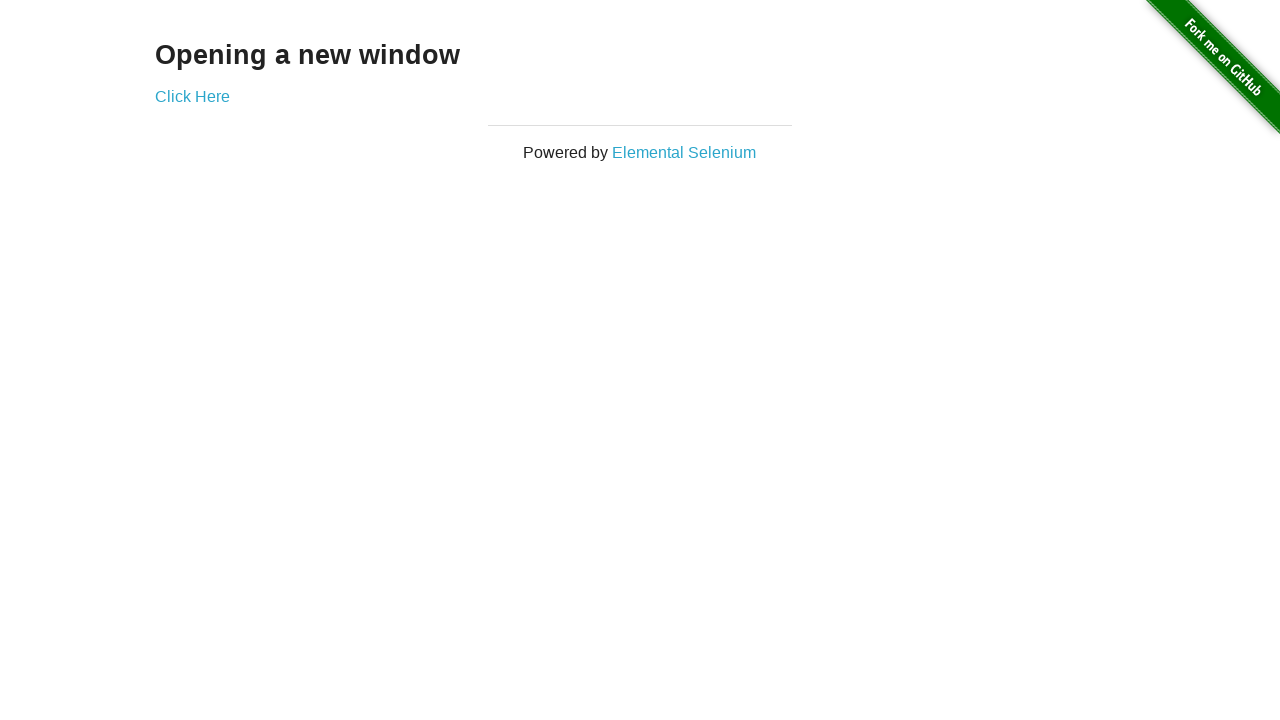

Clicked 'Click Here' link to open new window at (192, 96) on text=Click Here
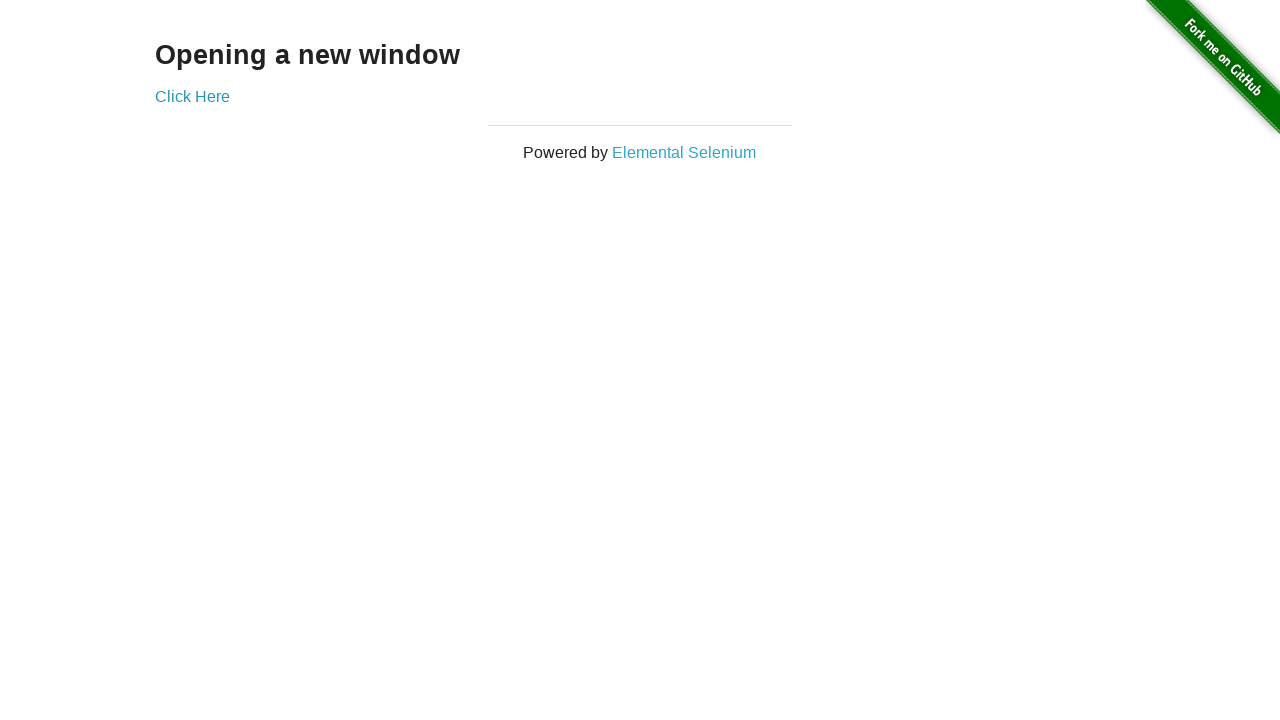

New window opened and captured
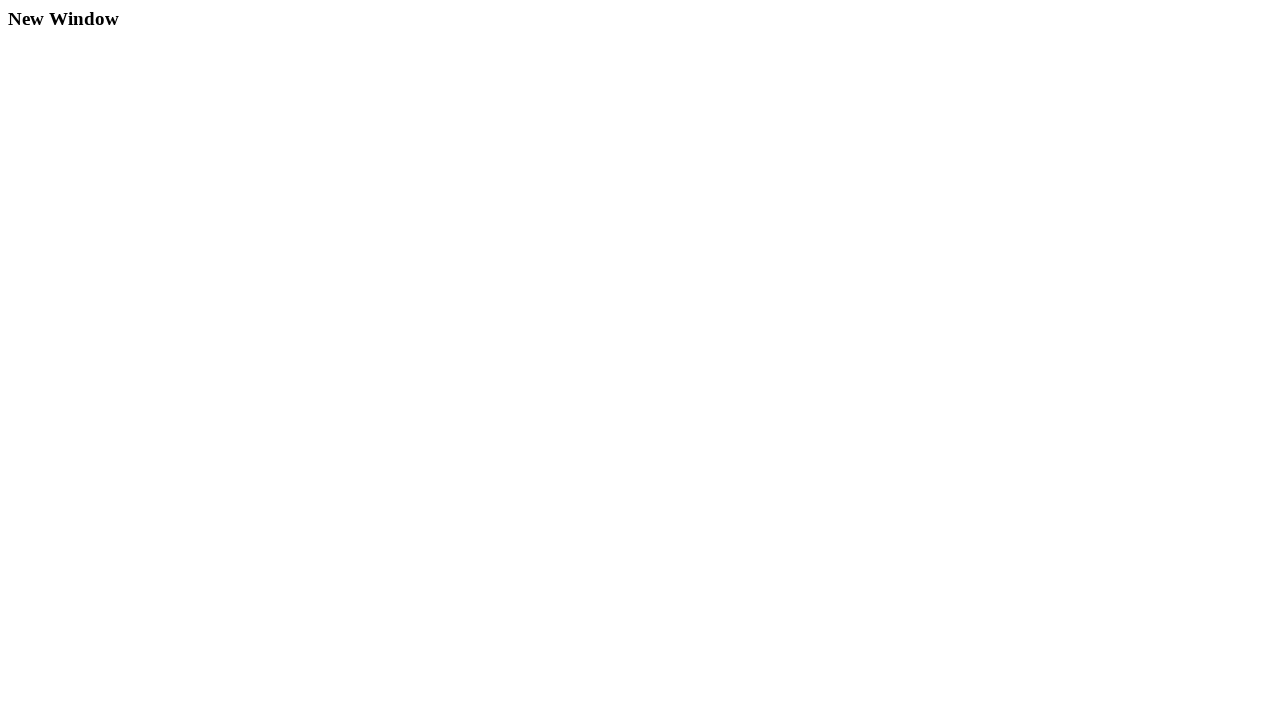

New window finished loading
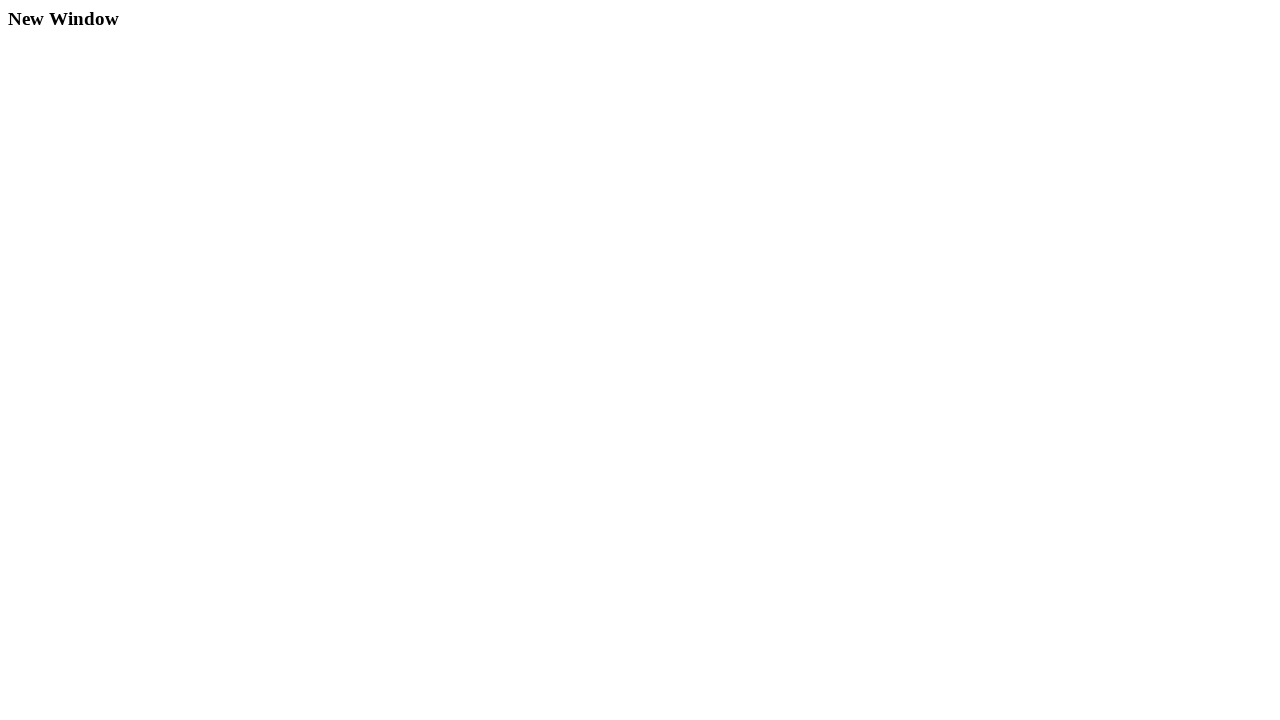

Verified 'New Window' heading is present in new window
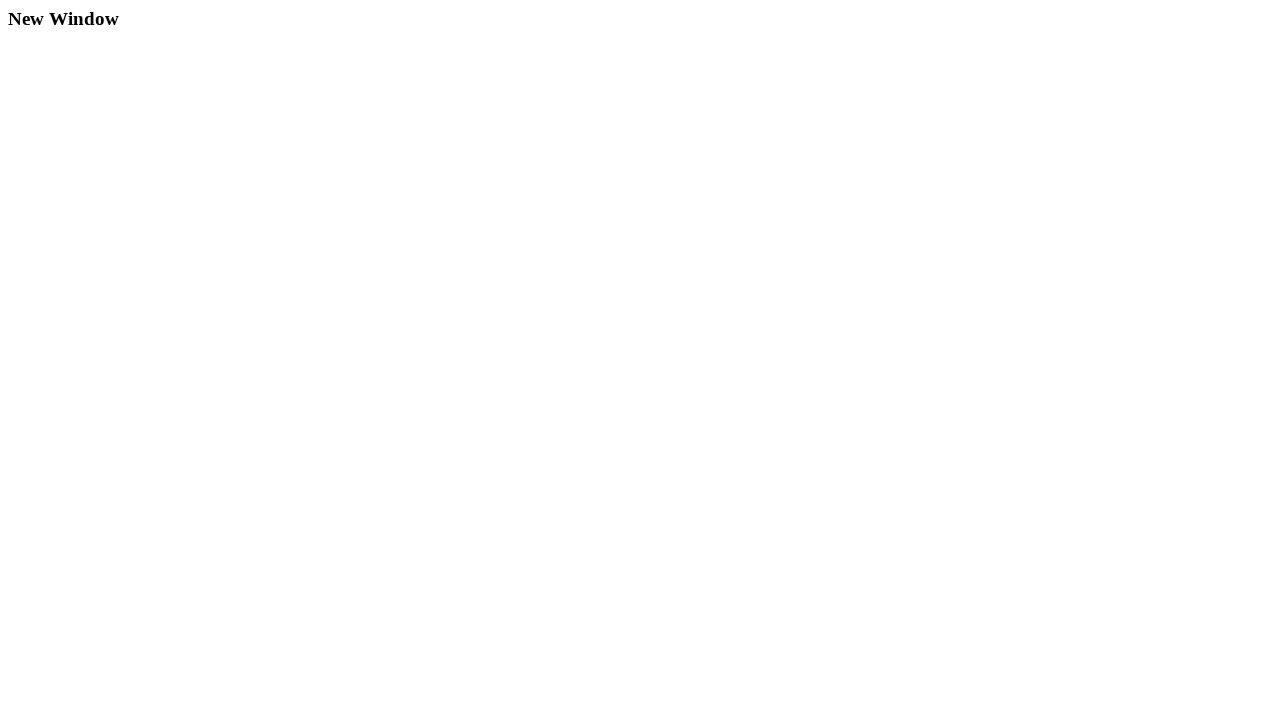

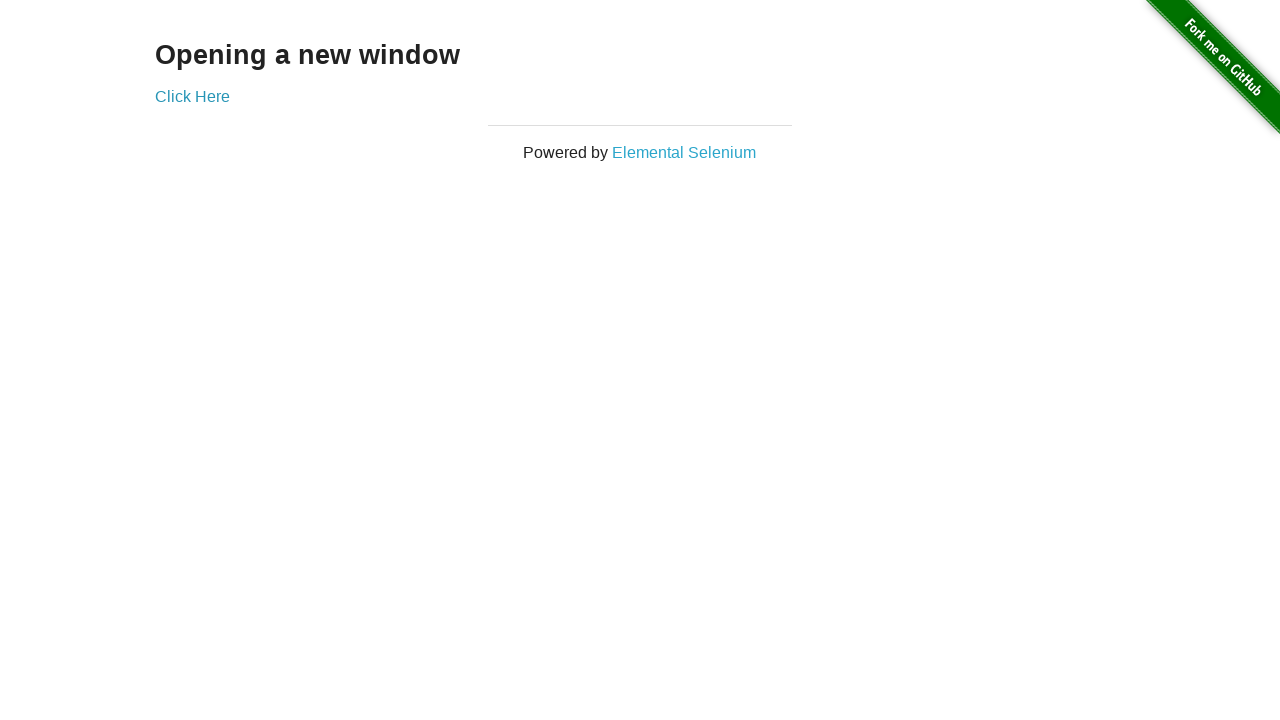